Tests adding a new customer in a banking application by filling out the customer form with firstname, lastname, and postcode, then verifying the customer appears in the customers table.

Starting URL: https://www.globalsqa.com/angularJs-protractor/BankingProject/#/manager

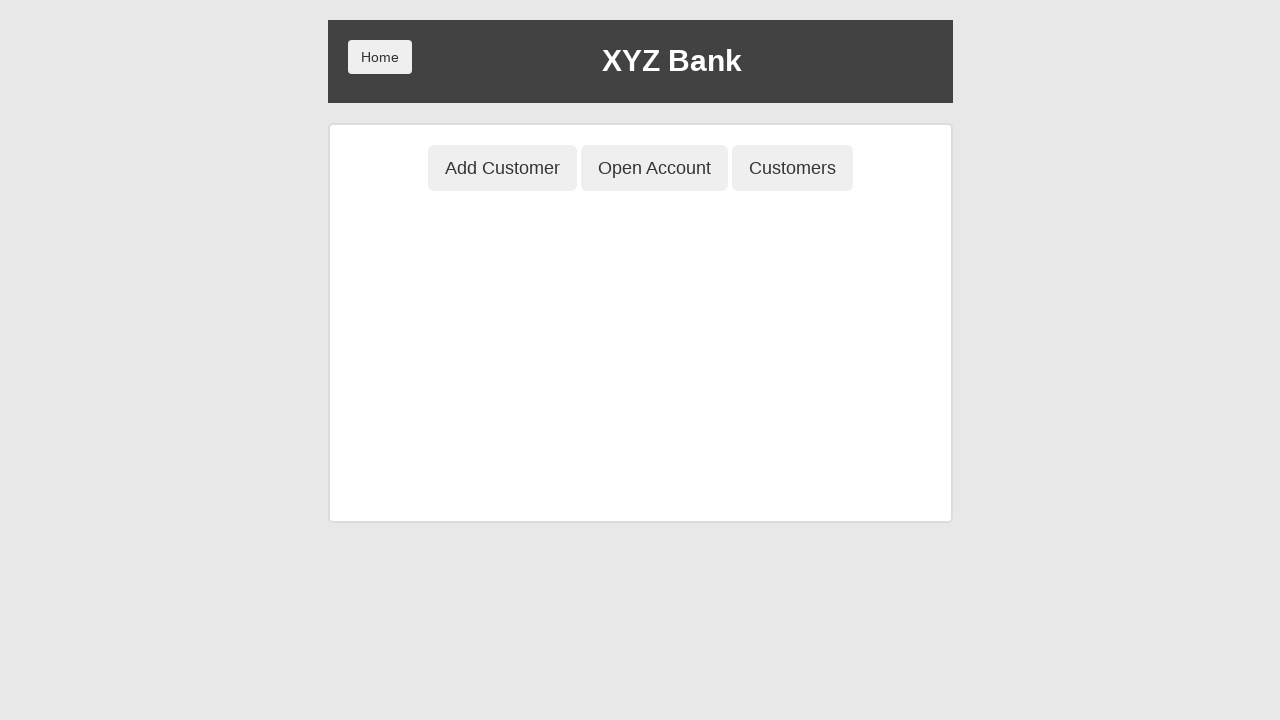

Generated random first name
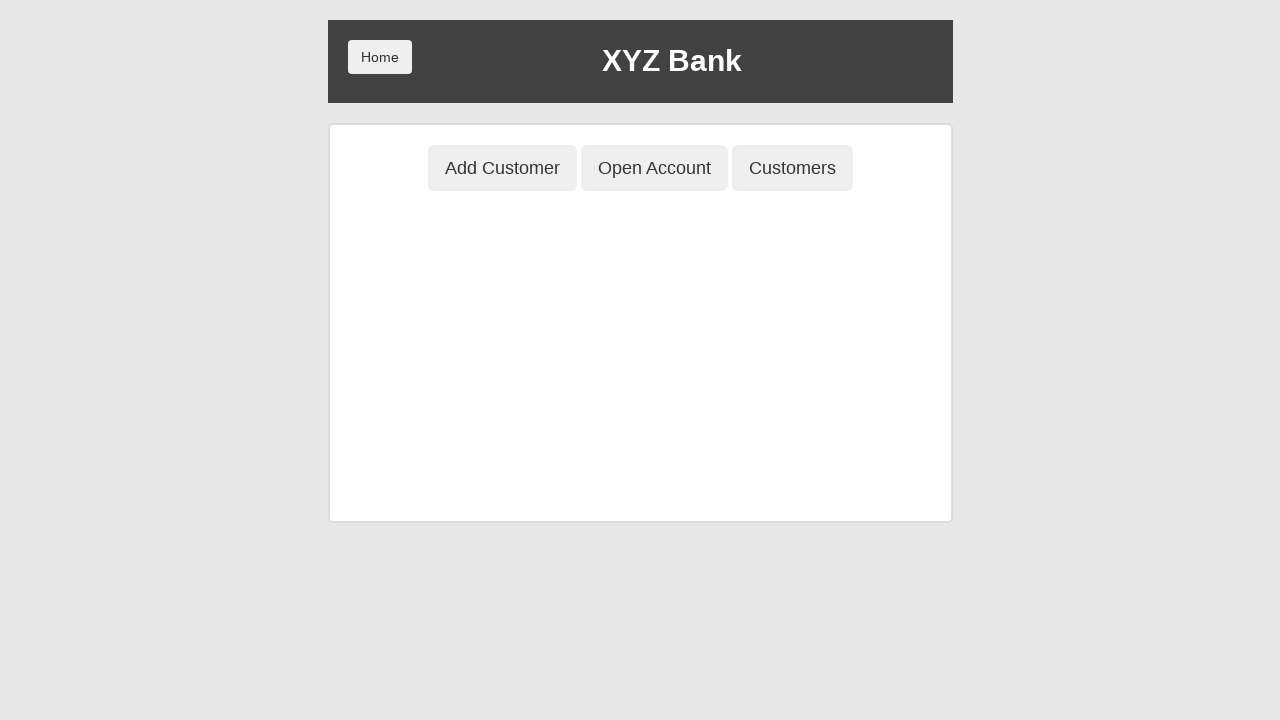

Generated random last name
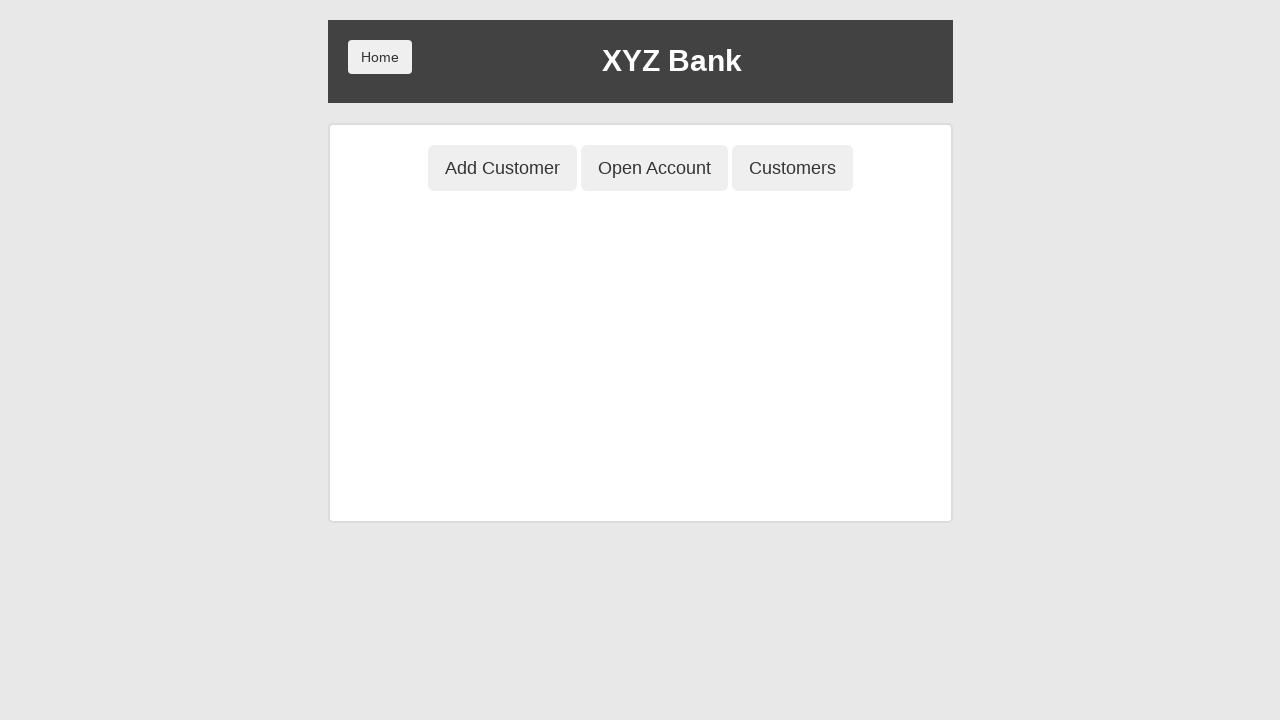

Generated random postcode
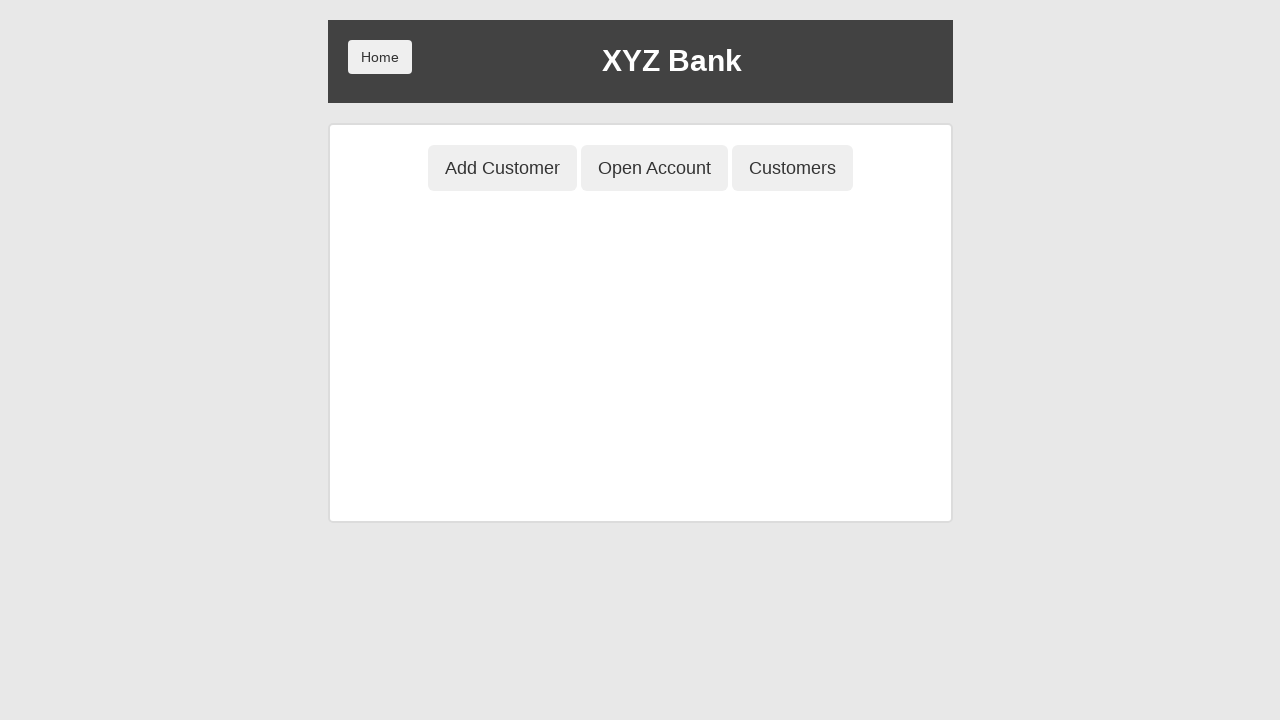

Clicked 'Add Customer' button at (502, 168) on button[ng-class='btnClass1']
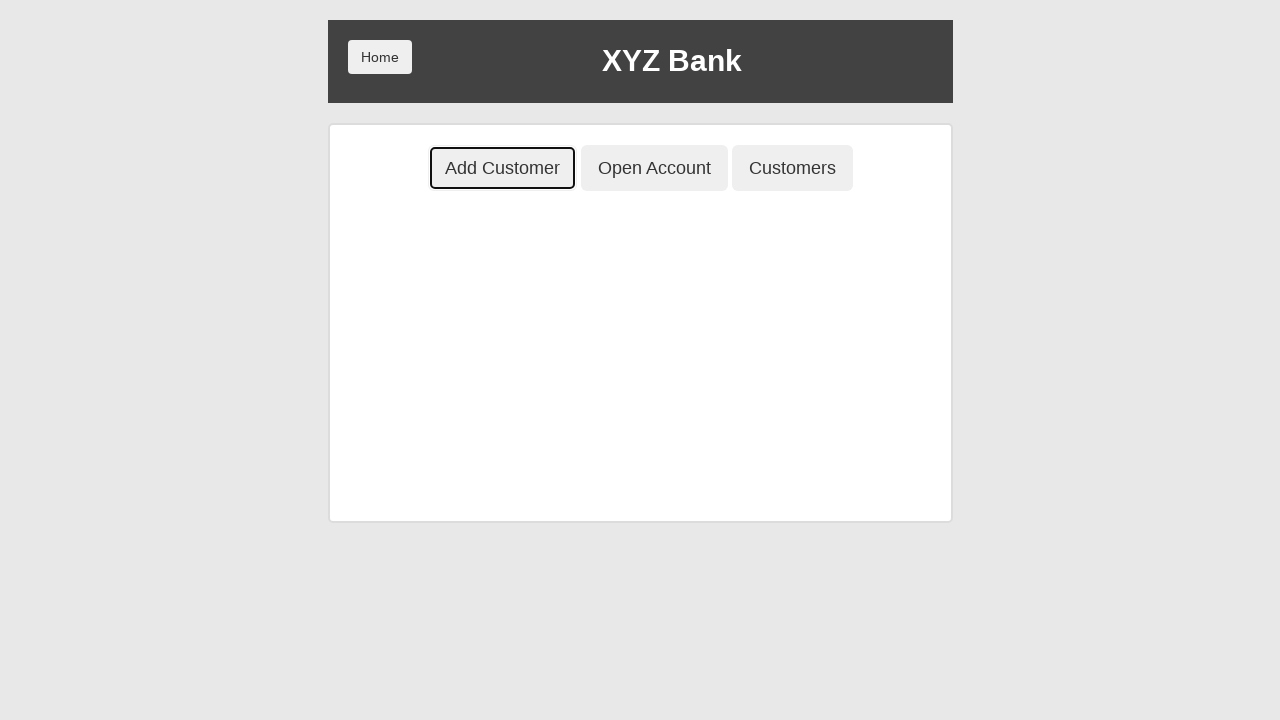

Filled first name field with 'TestUser0696' on input[placeholder='First Name']
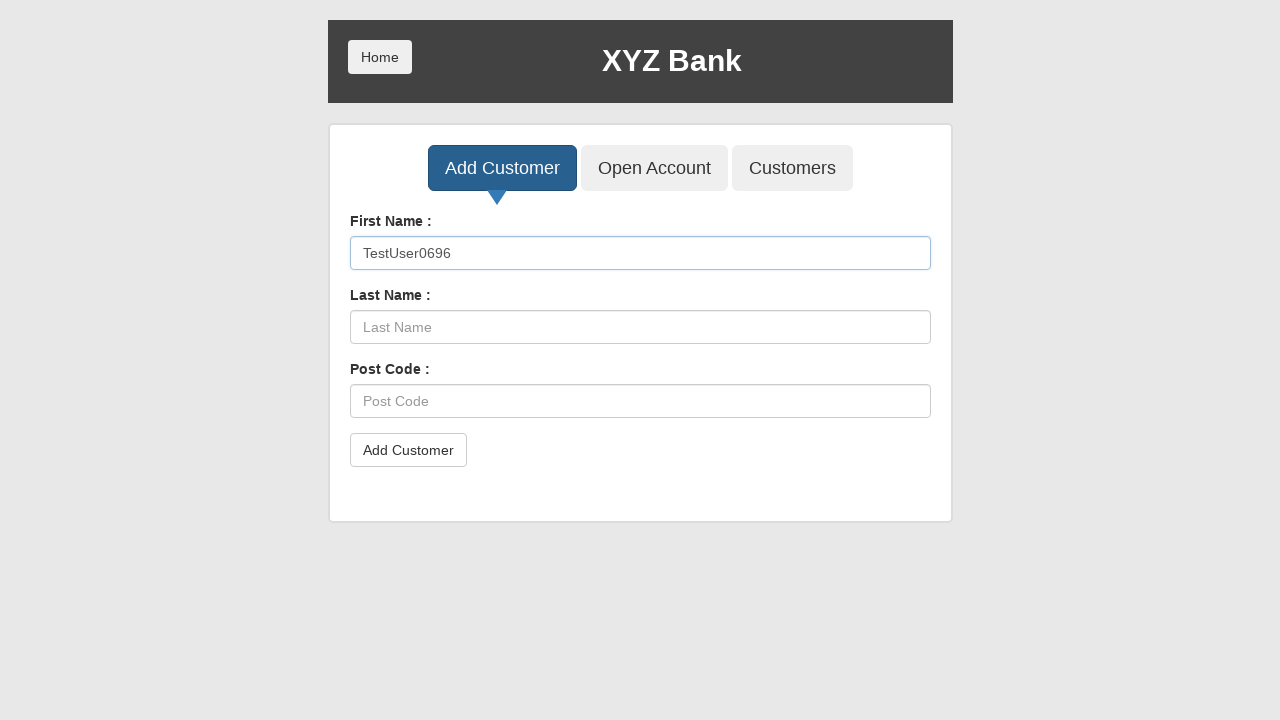

Filled last name field with 'ClientLast501' on input[placeholder='Last Name']
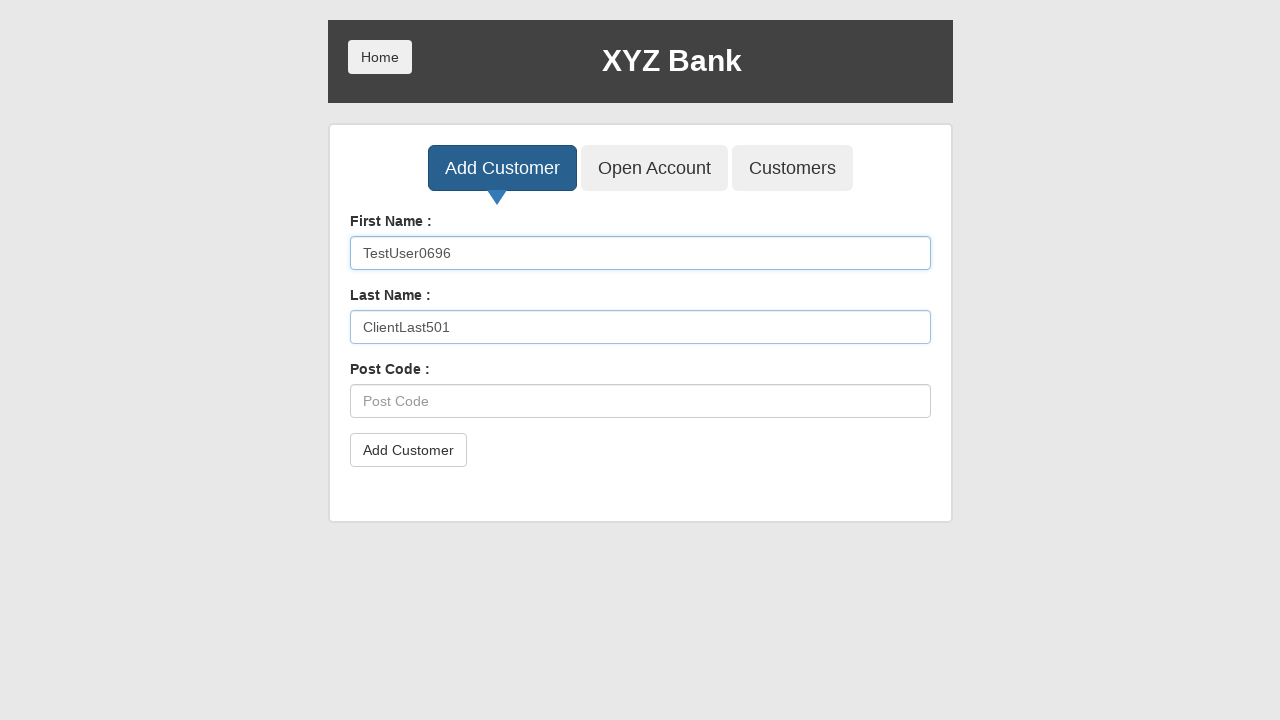

Filled postcode field with '87352' on input[placeholder='Post Code']
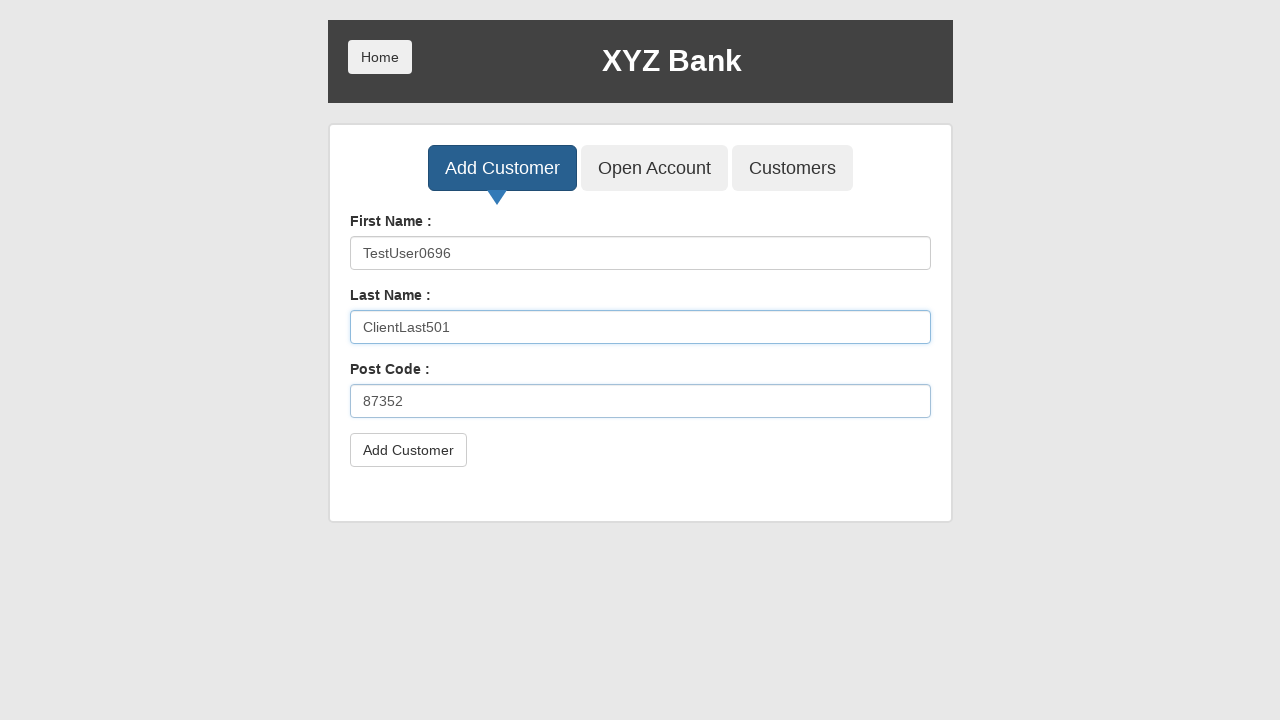

Clicked submit button to add customer at (408, 450) on button[type='submit']
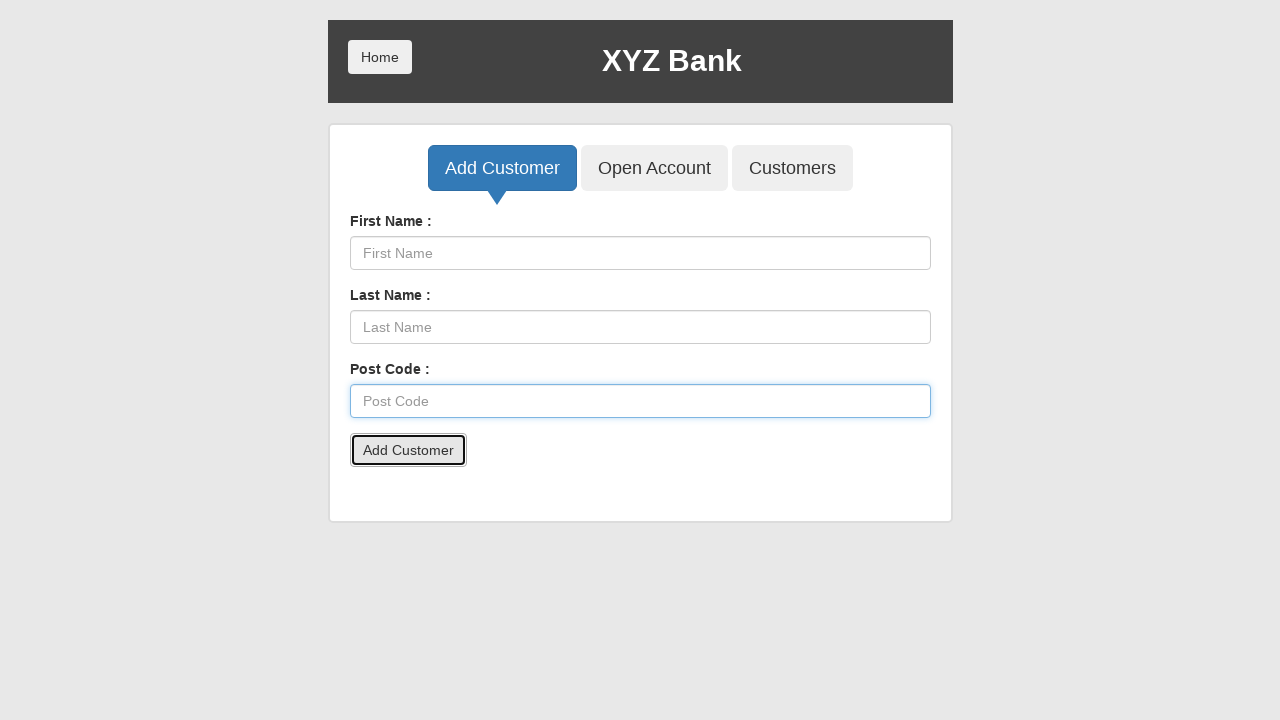

Set up dialog handler to dismiss alerts
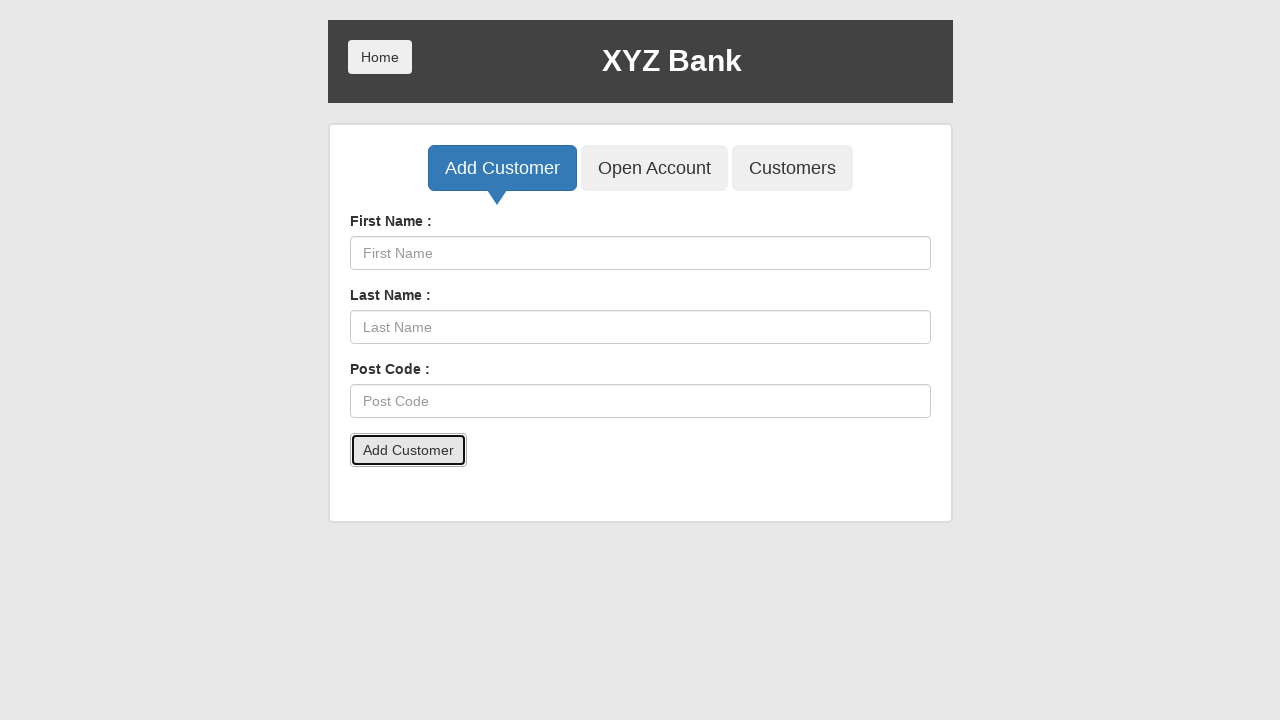

Waited 500ms for alert to process
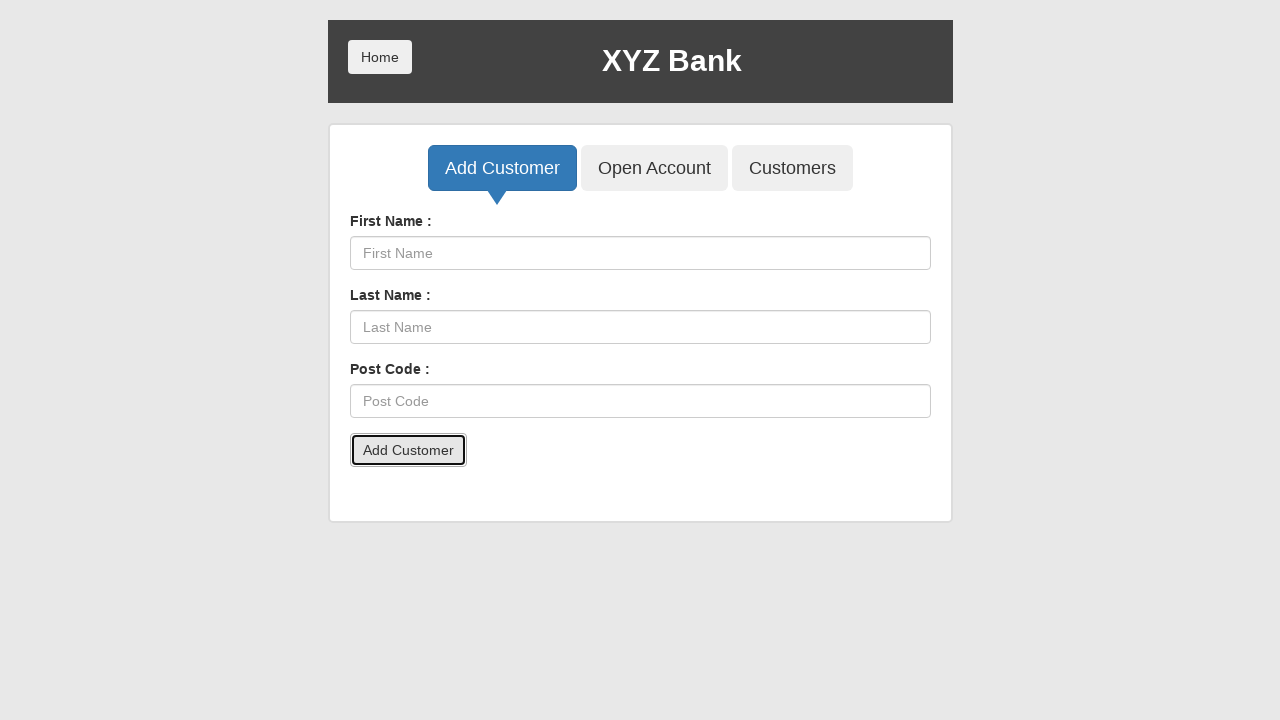

Clicked 'Customers' button to view customer table at (792, 168) on button[ng-class='btnClass3']
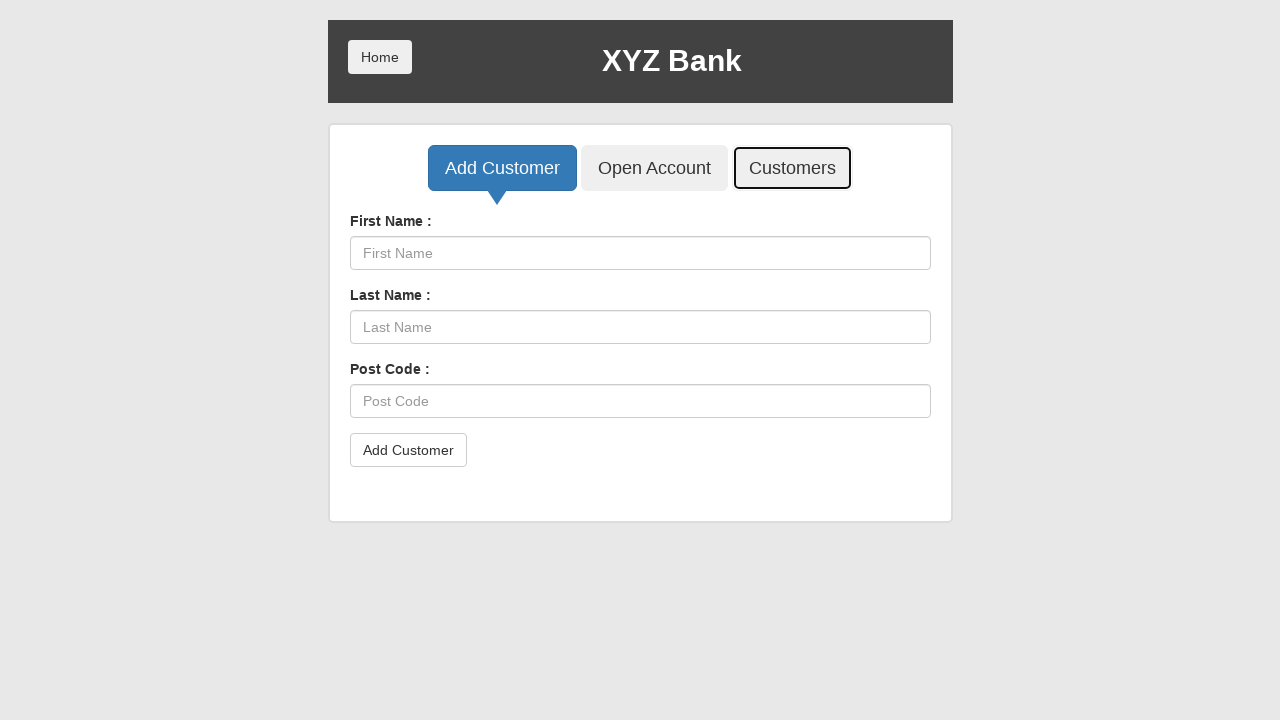

Waited for customers table to load
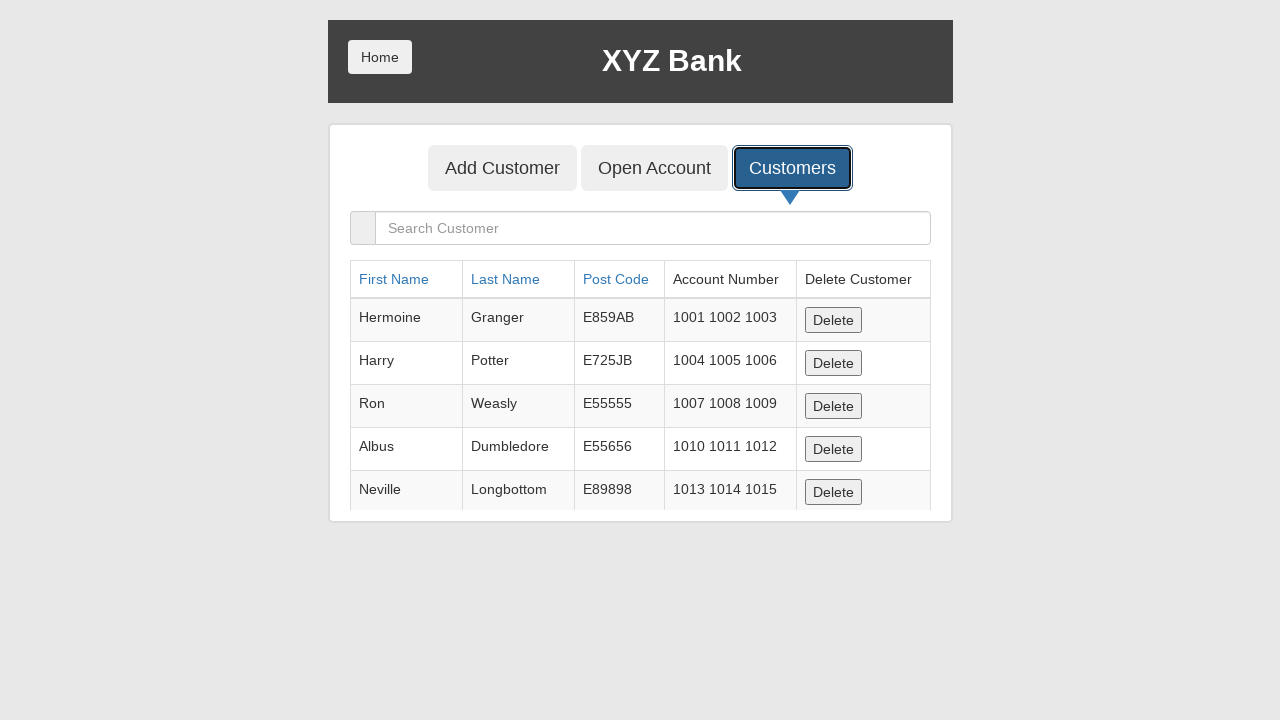

Verified newly added customer 'TestUser0696' appears in the customers table
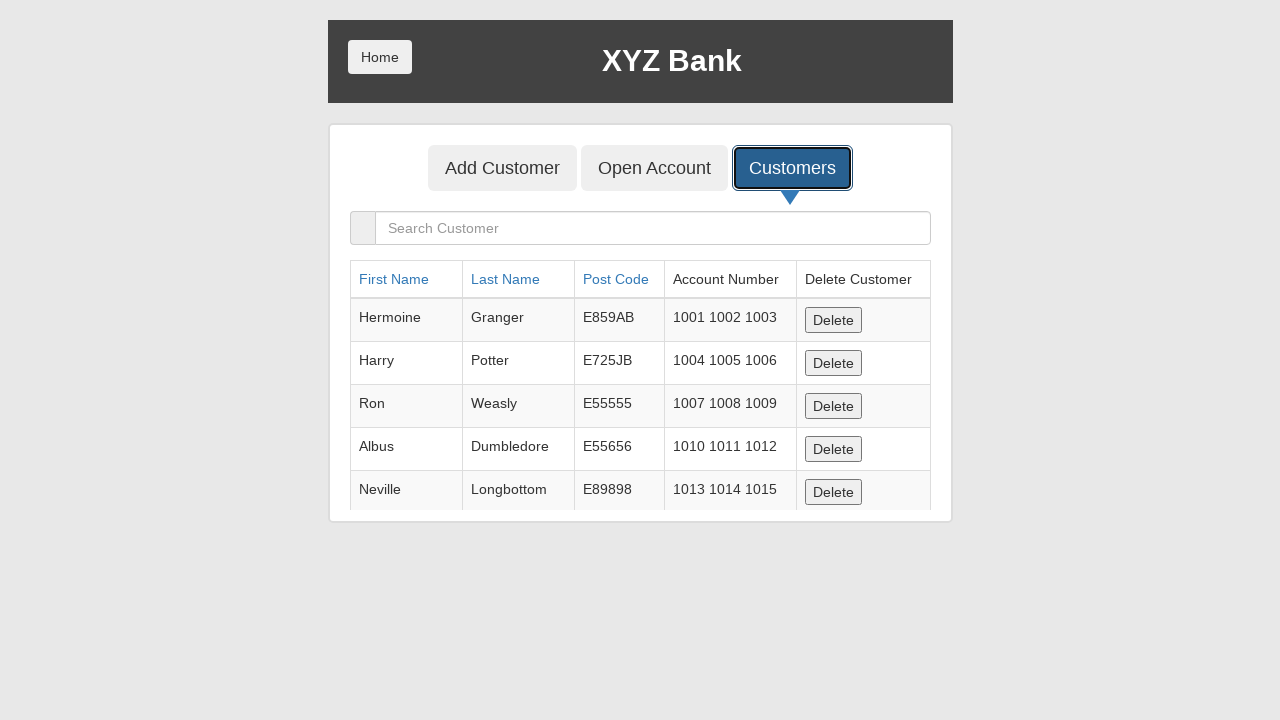

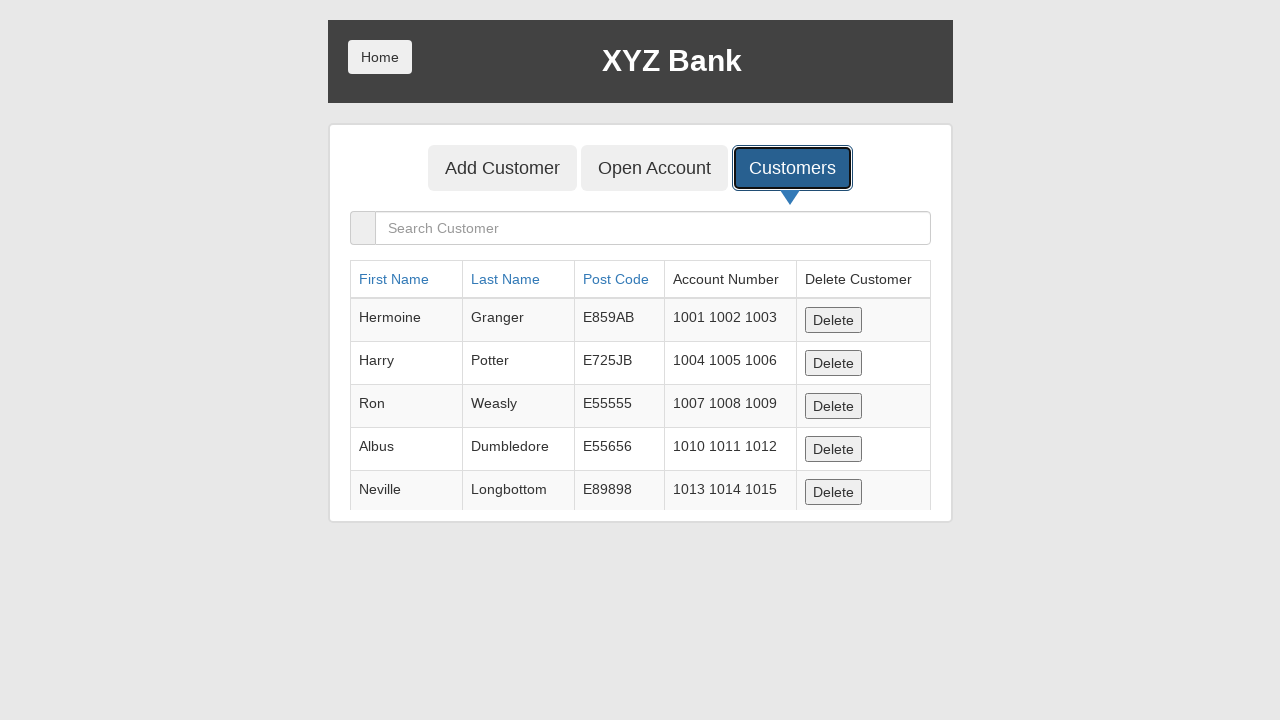